Checks if a checkbox input element is selected/checked on the page

Starting URL: https://www.selenium.dev/selenium/web/inputs.html

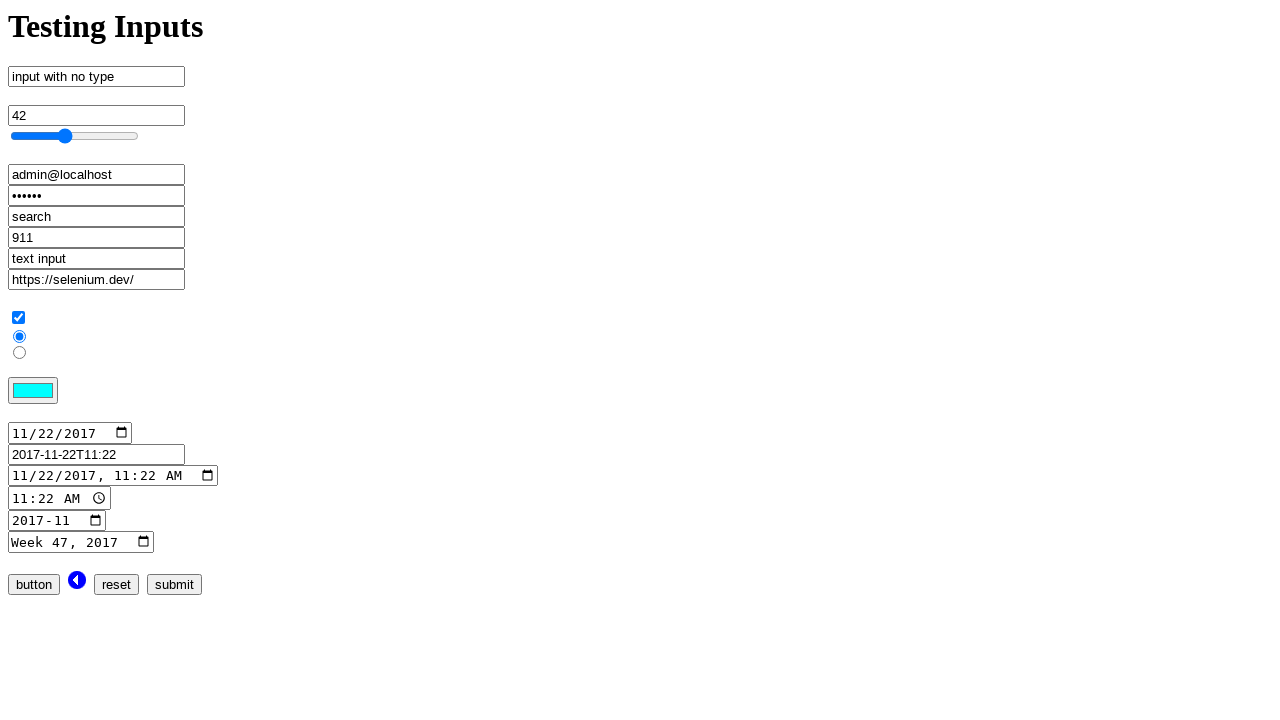

Navigated to inputs test page
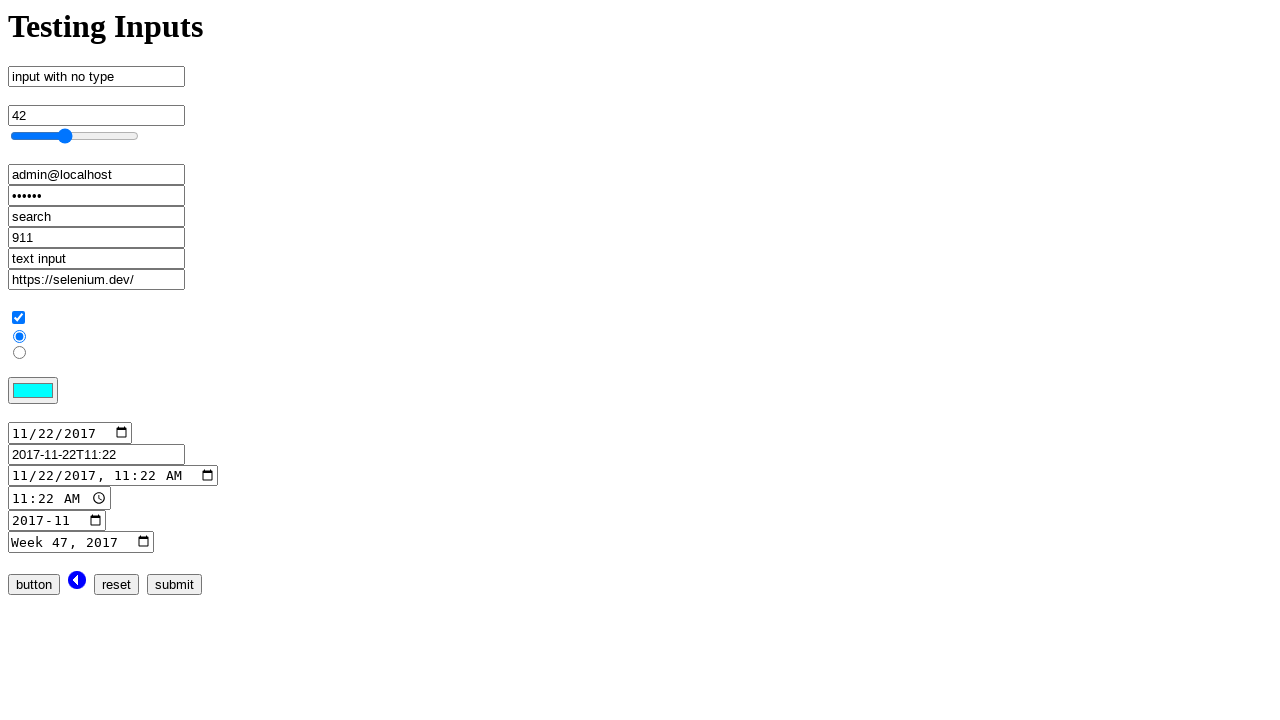

Located checkbox input element with name 'checkbox_input'
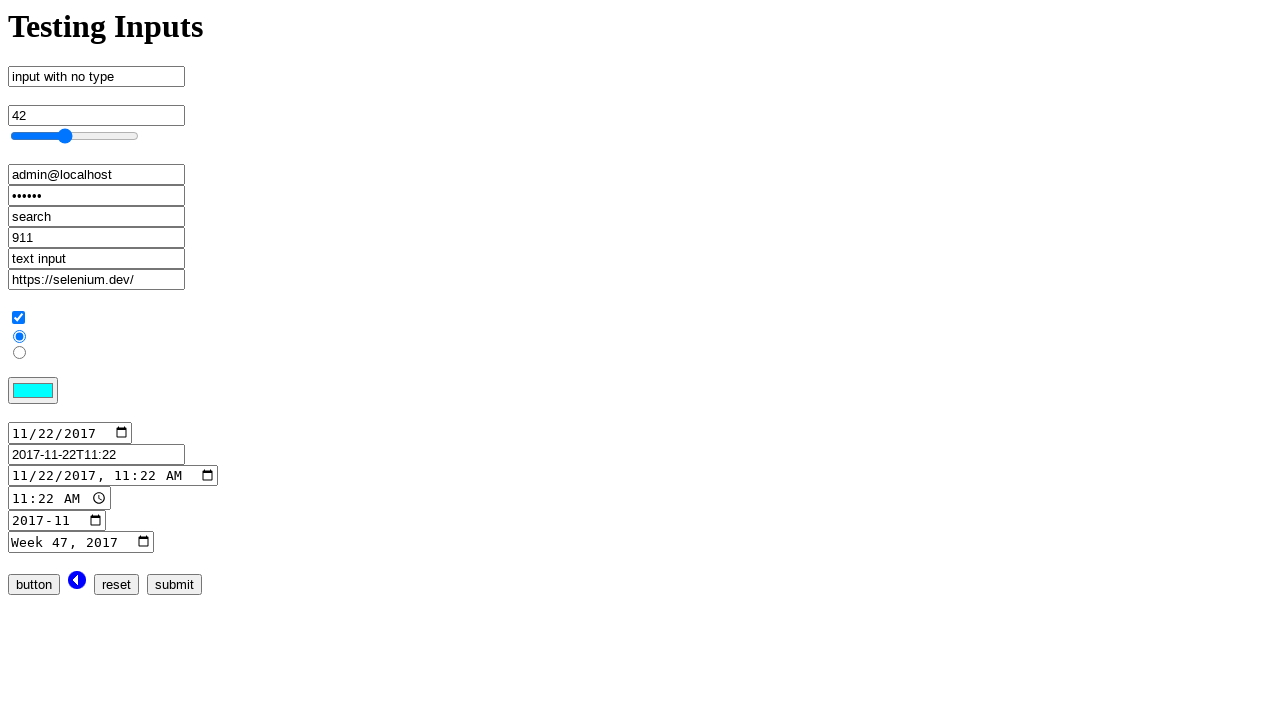

Verified that checkbox input is checked
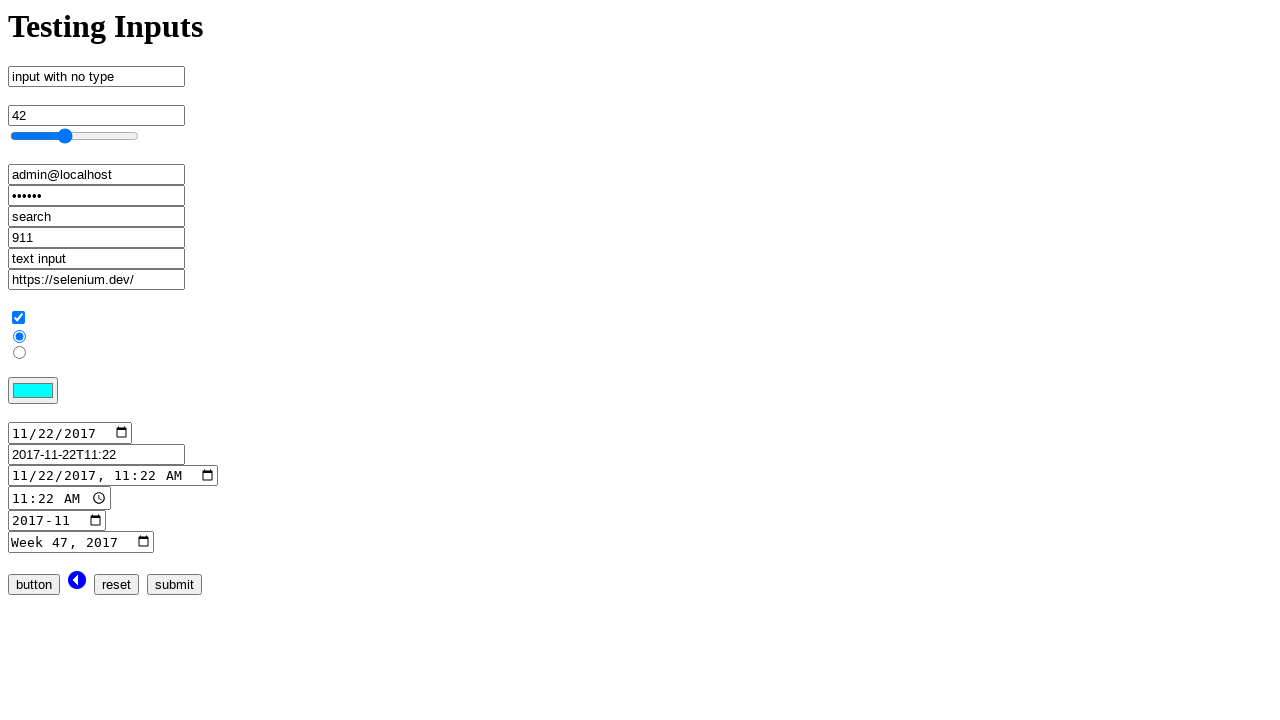

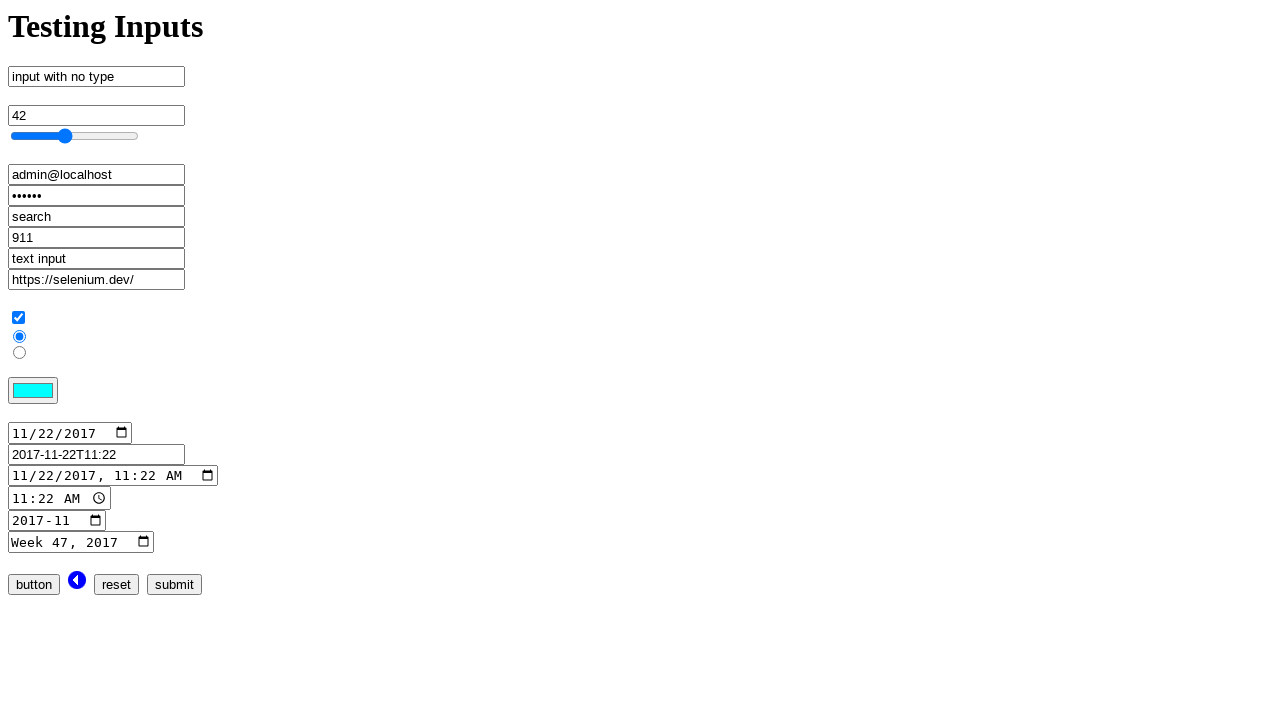